Tests page scrolling functionality by scrolling down 1200 pixels and then scrolling back up 1400 pixels on the SpiceJet homepage

Starting URL: https://www.spicejet.com/

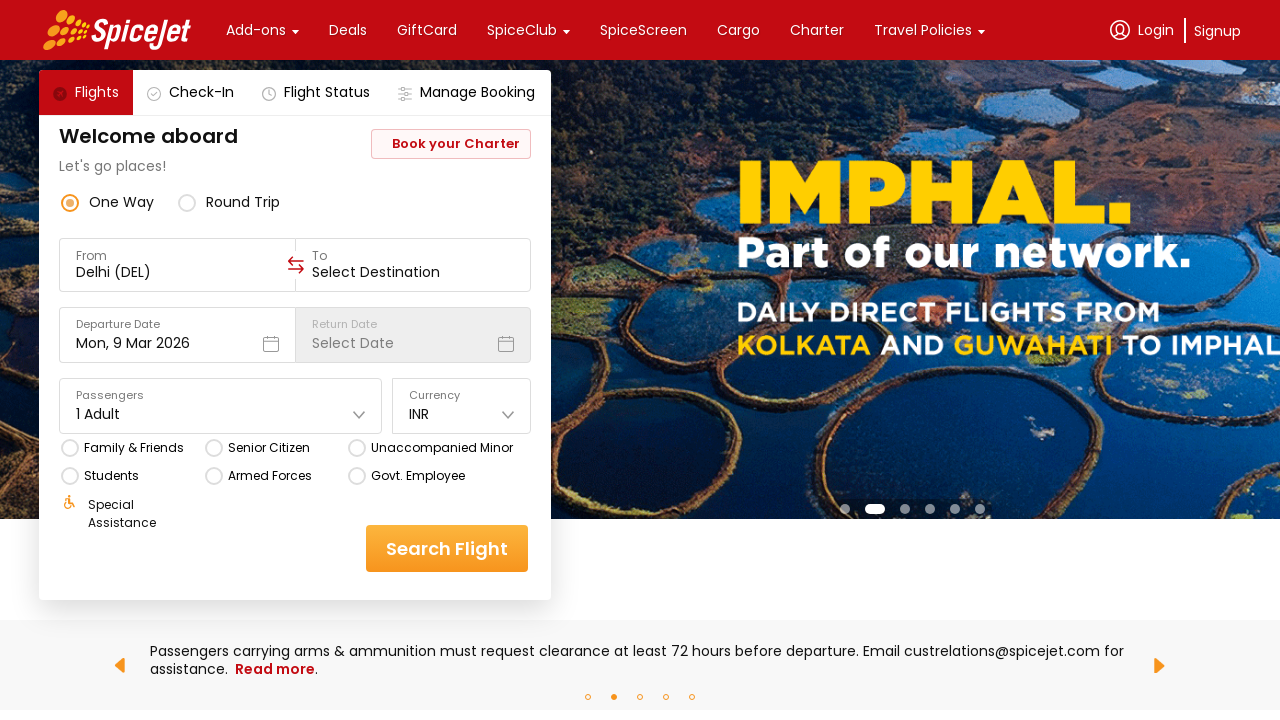

Scrolled down 1200 pixels on SpiceJet homepage
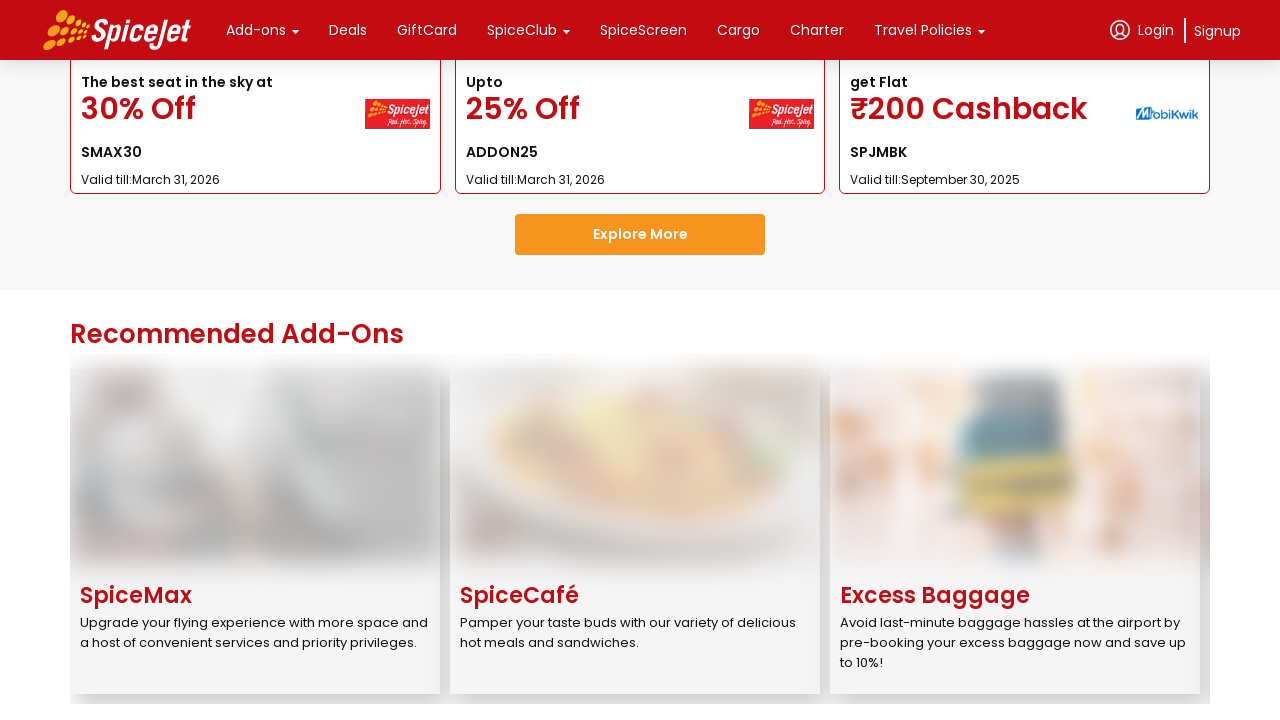

Waited 2000ms for page to settle after scroll
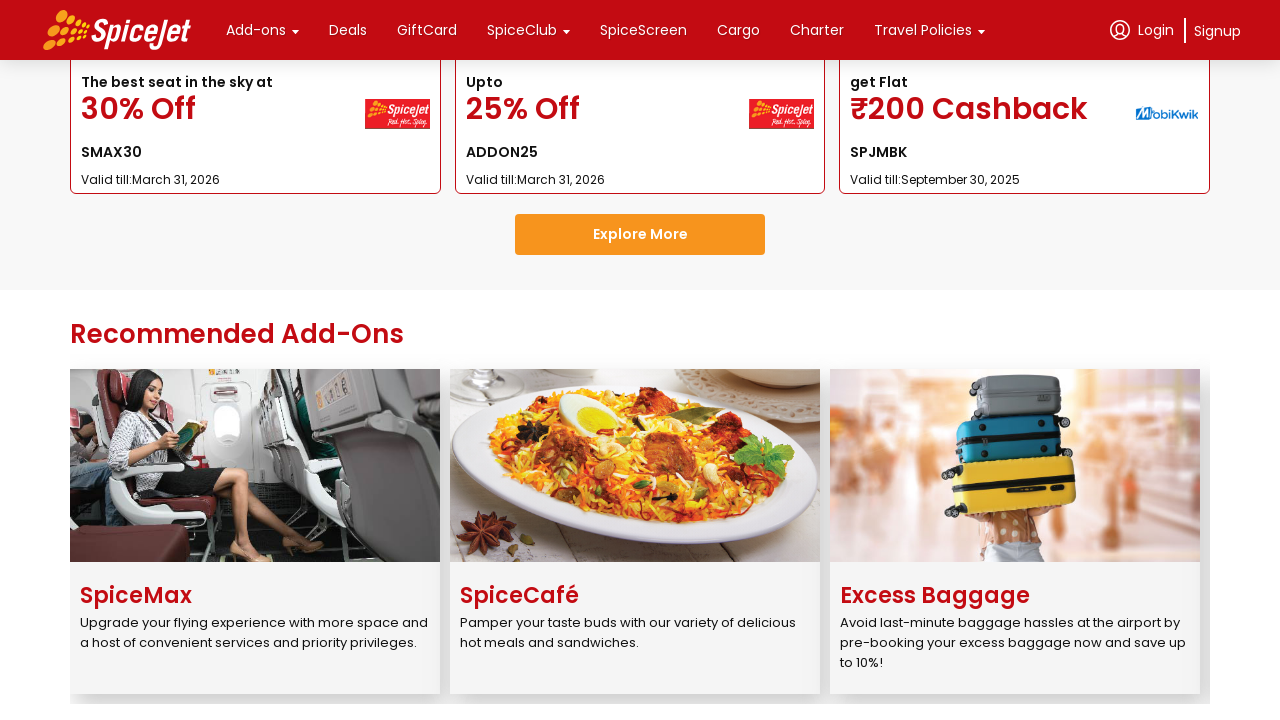

Scrolled up 1400 pixels
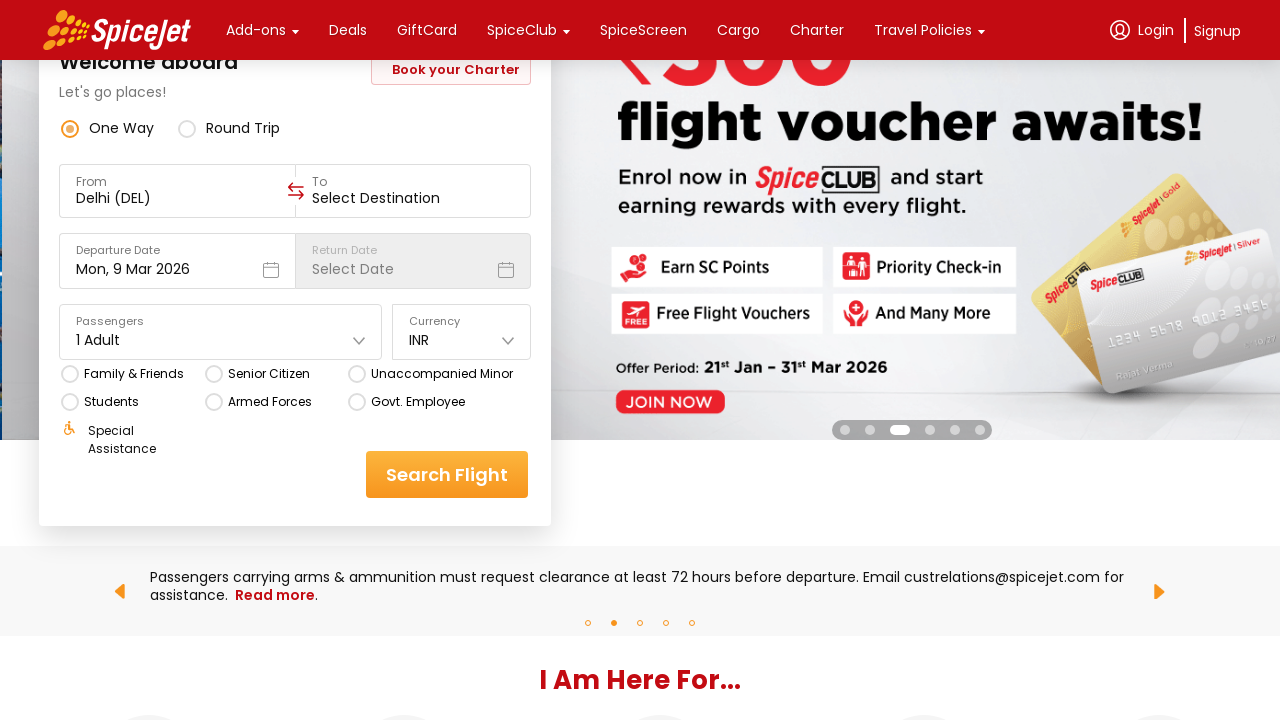

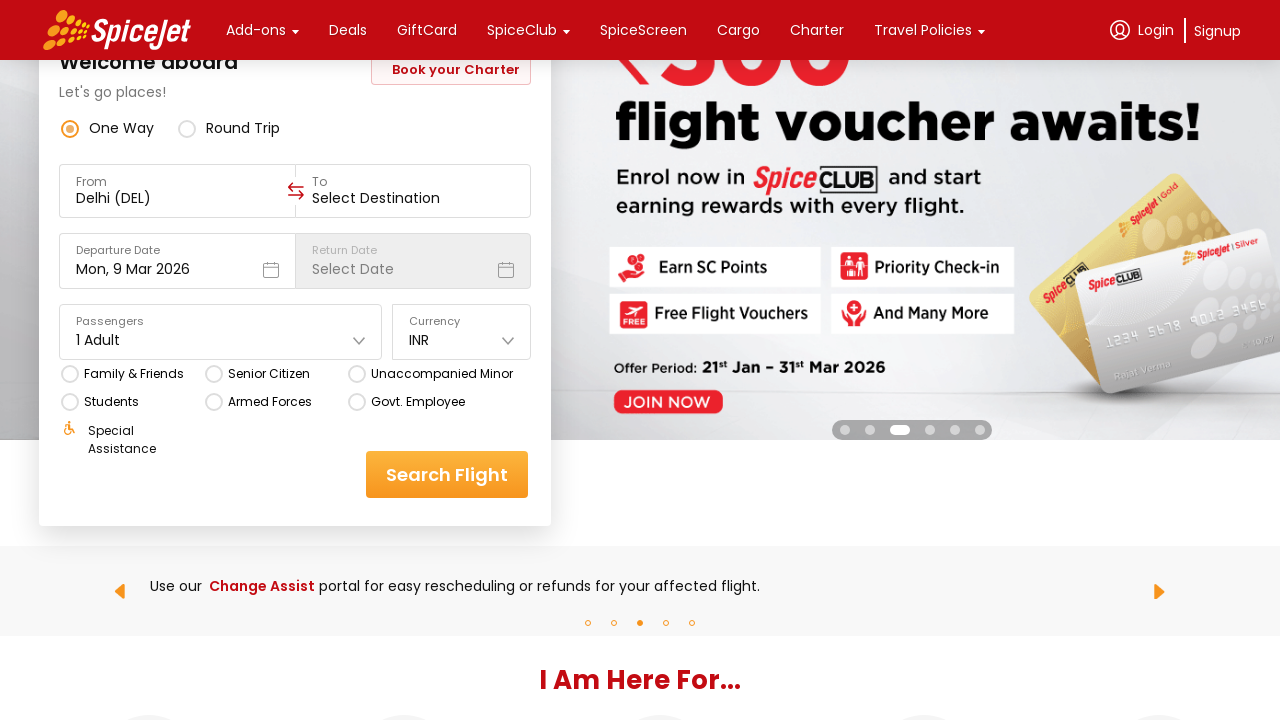